Tests navigation by clicking the "Get started" link and verifying the Installation heading is displayed

Starting URL: https://playwright.dev/

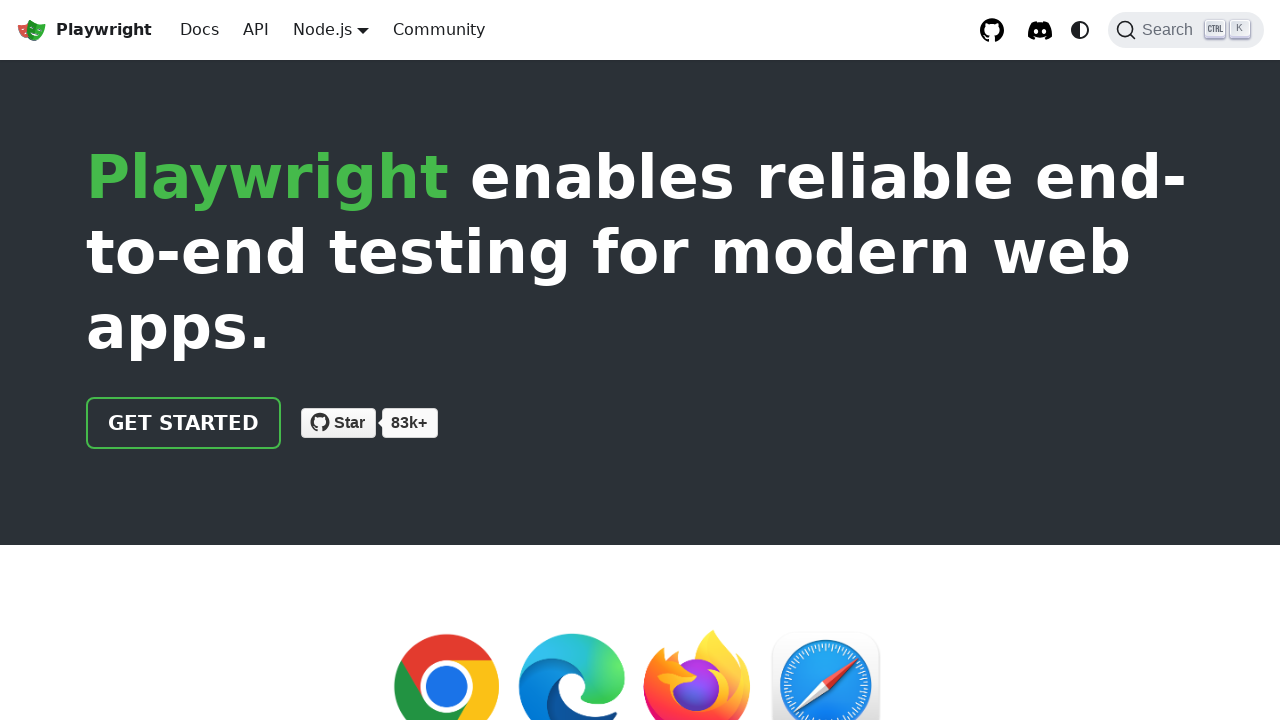

Clicked the 'Get started' link at (184, 423) on internal:role=link[name="Get started"i]
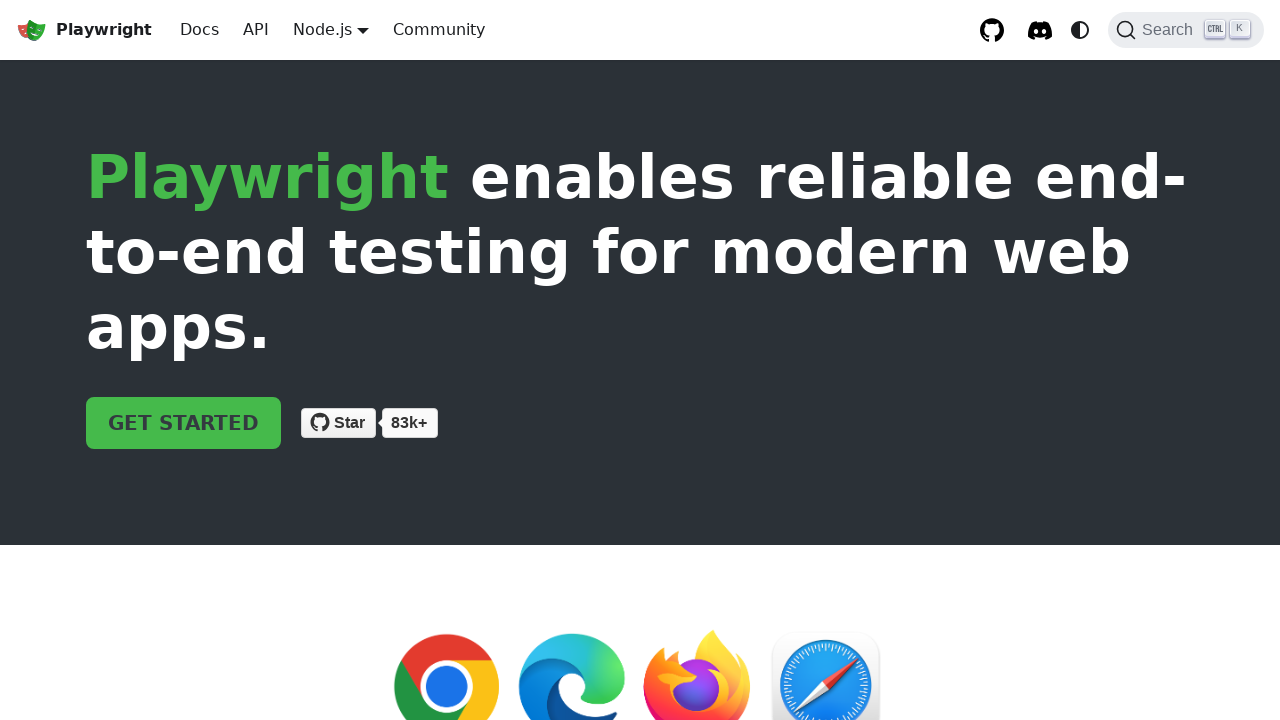

Installation heading is now visible
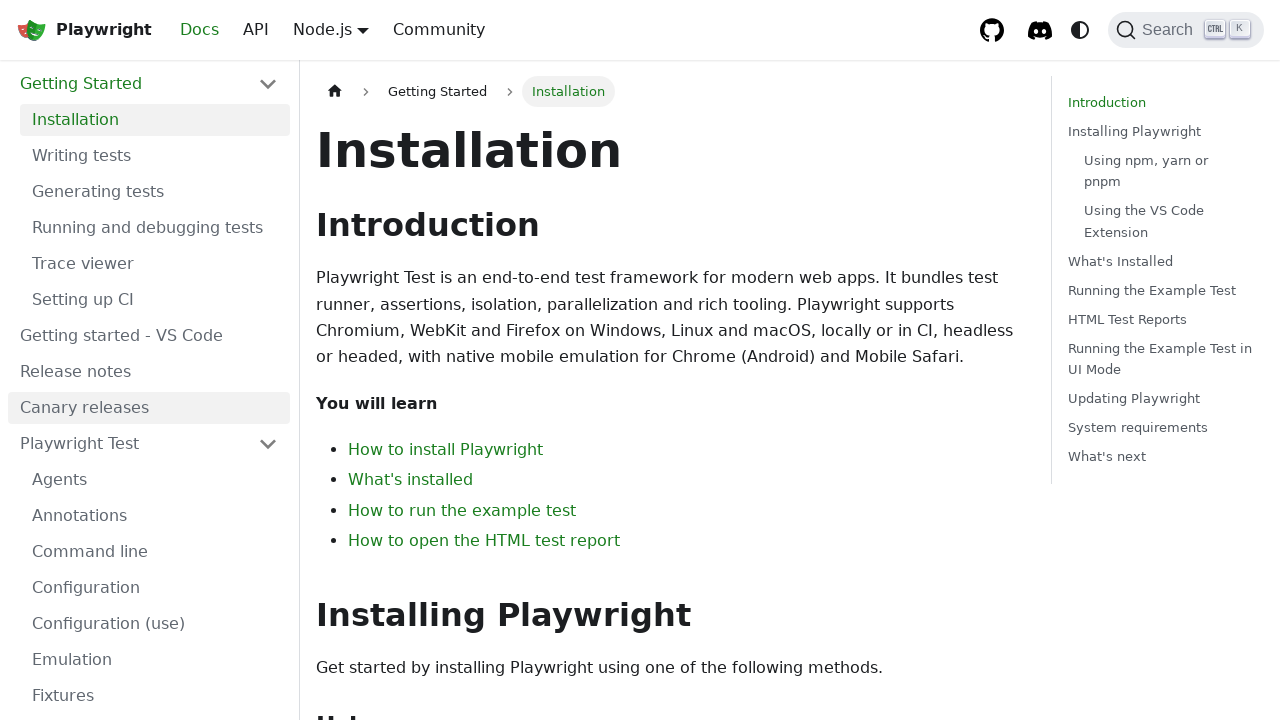

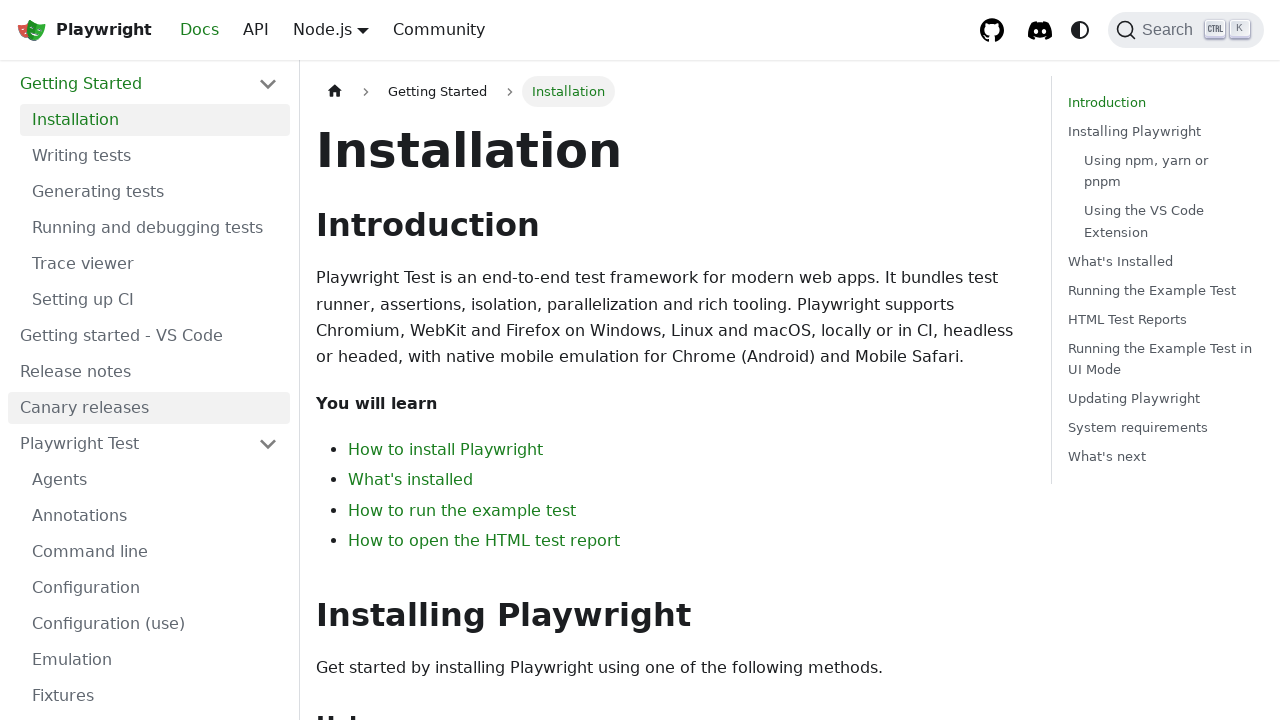